Tests the search functionality on a Ukrainian GSM accessories website by entering a search query, submitting the search, and clicking the "load more" button multiple times to load additional product results.

Starting URL: https://gsm-komplekt.ua/ua

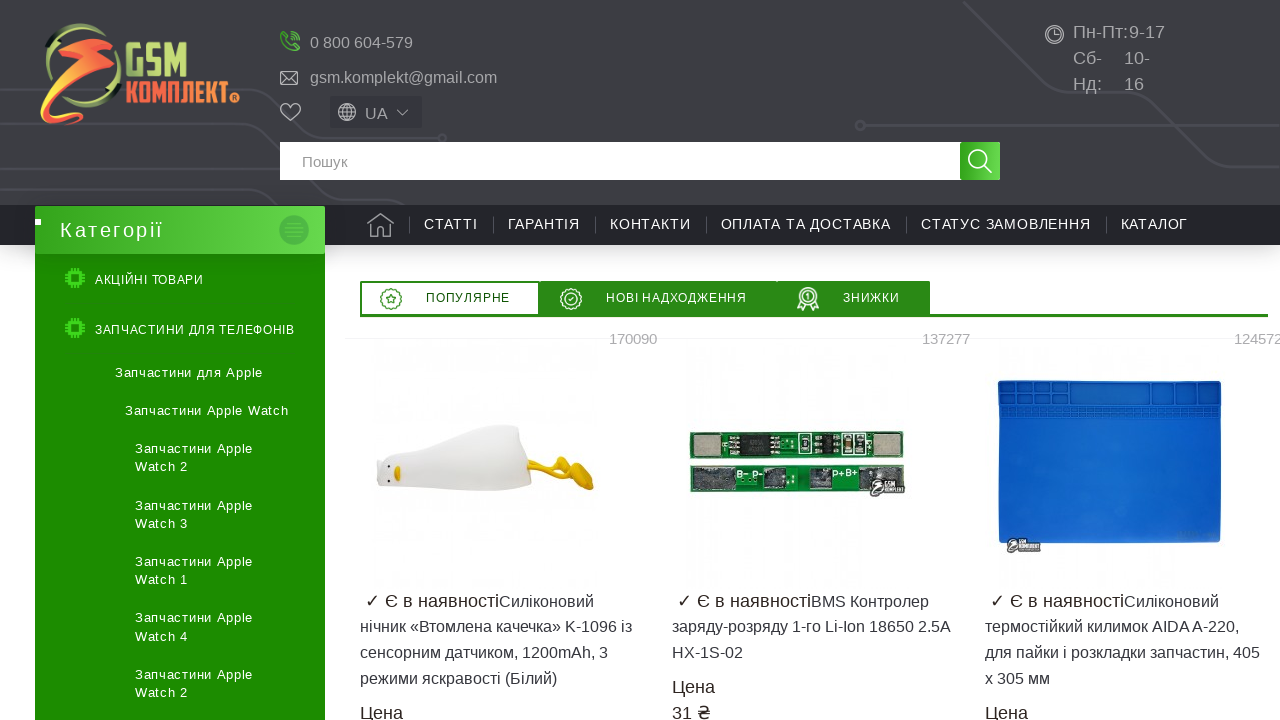

Clicked on search textbox at (620, 161) on internal:role=textbox[name="Пошук"i]
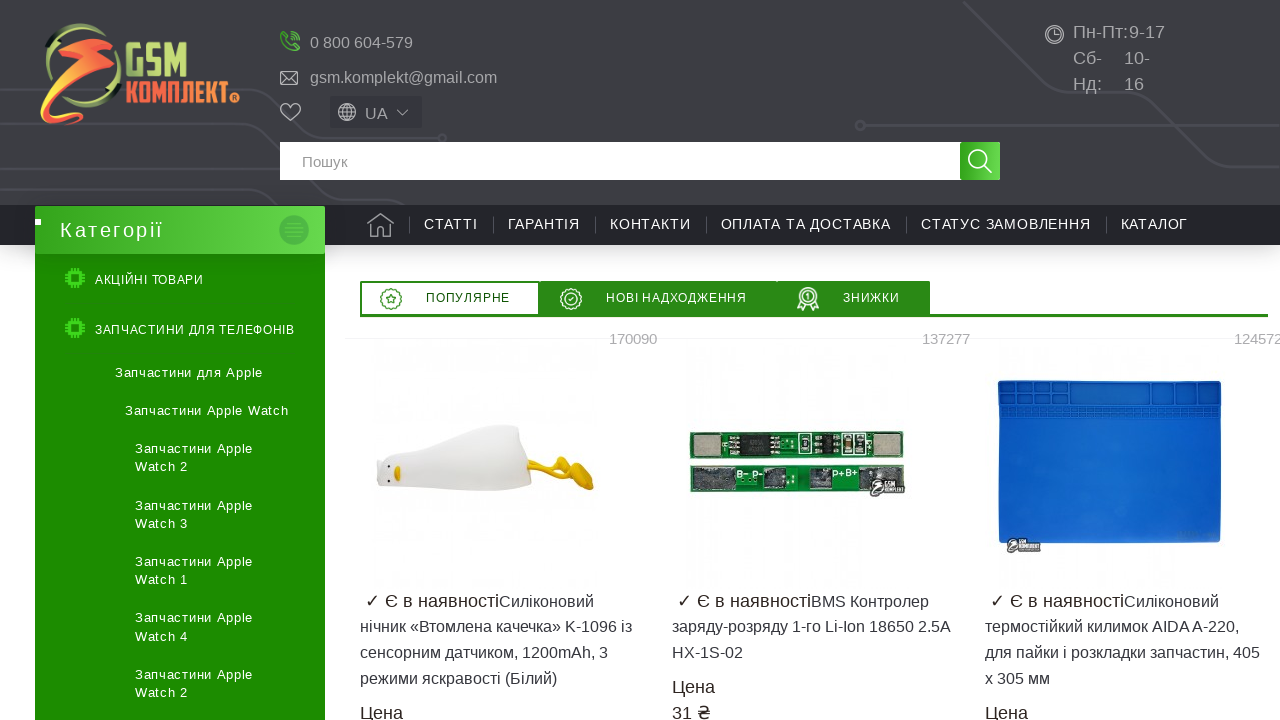

Filled search field with 'батарея ipad' on internal:role=textbox[name="Пошук"i]
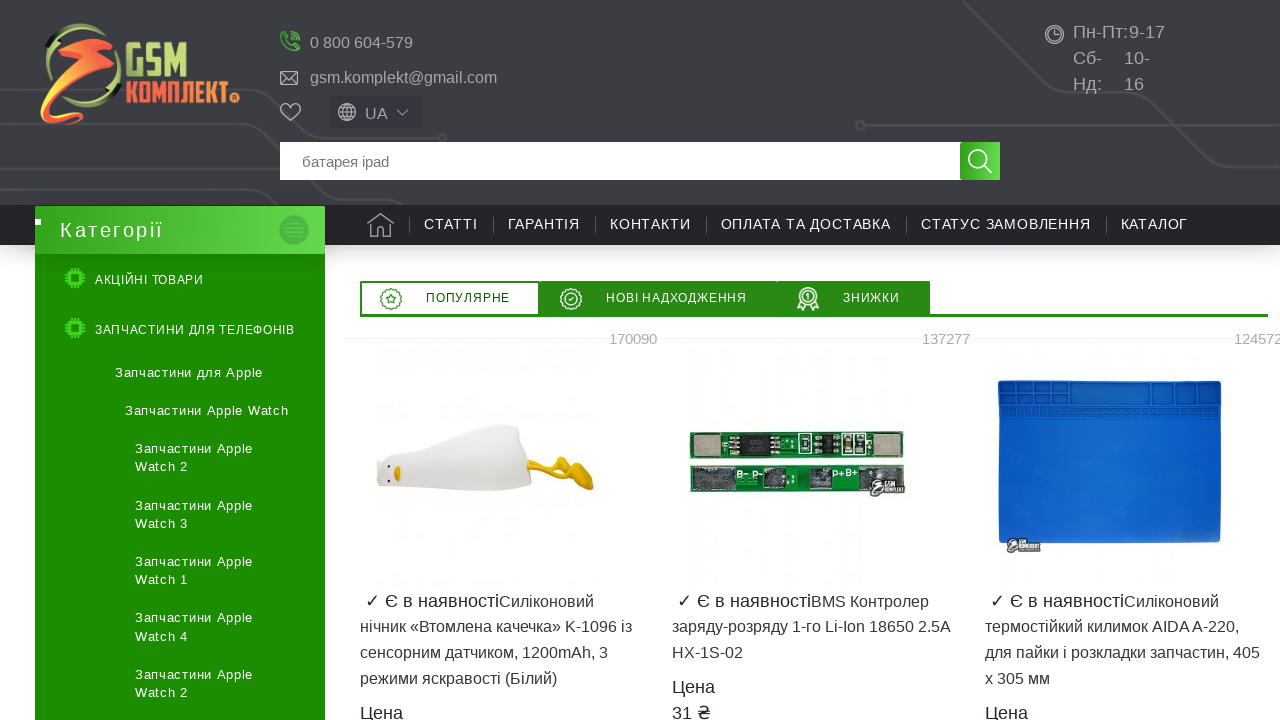

Clicked search button to submit query at (980, 161) on internal:role=button[name="Пошук"i]
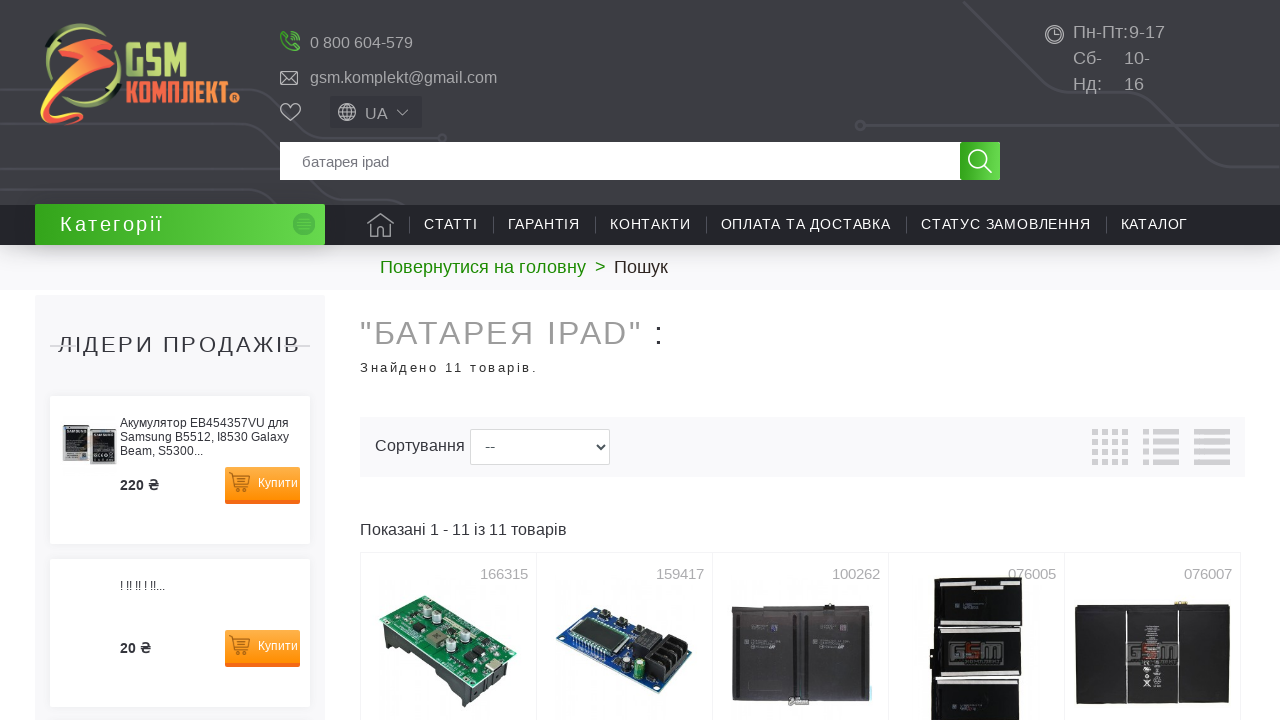

Content loaded on search results page
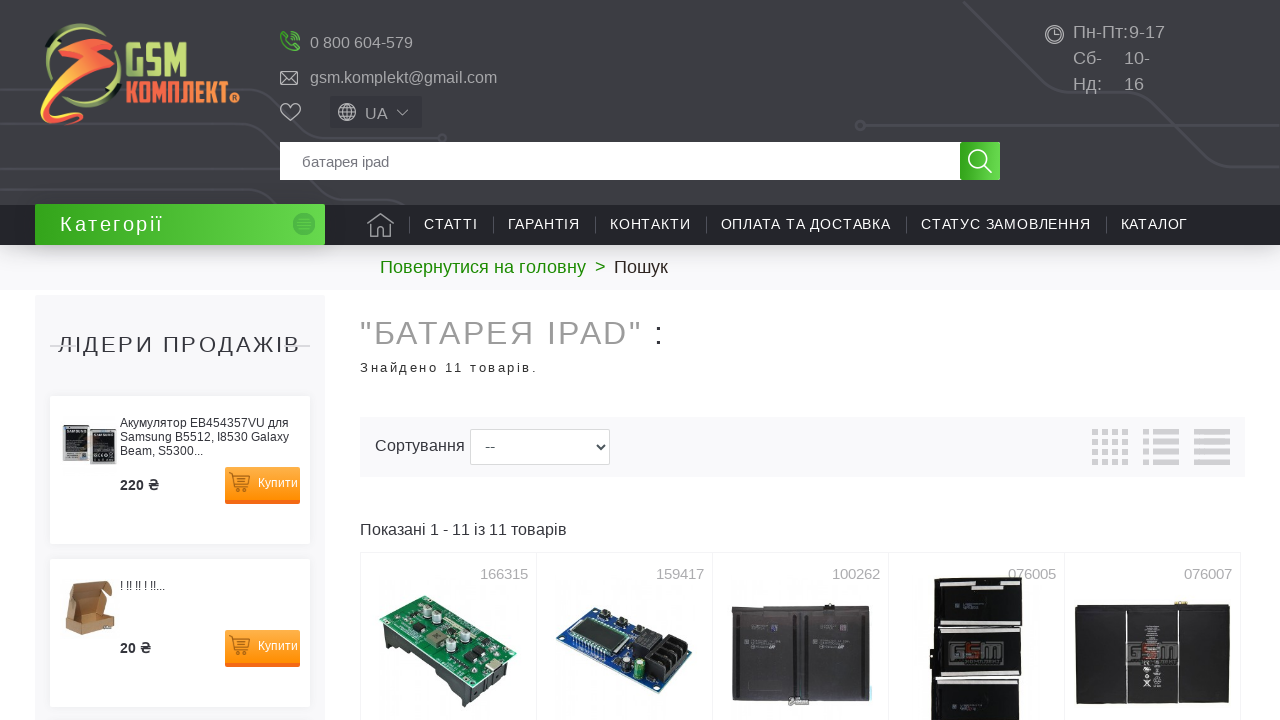

Product containers appeared on search results
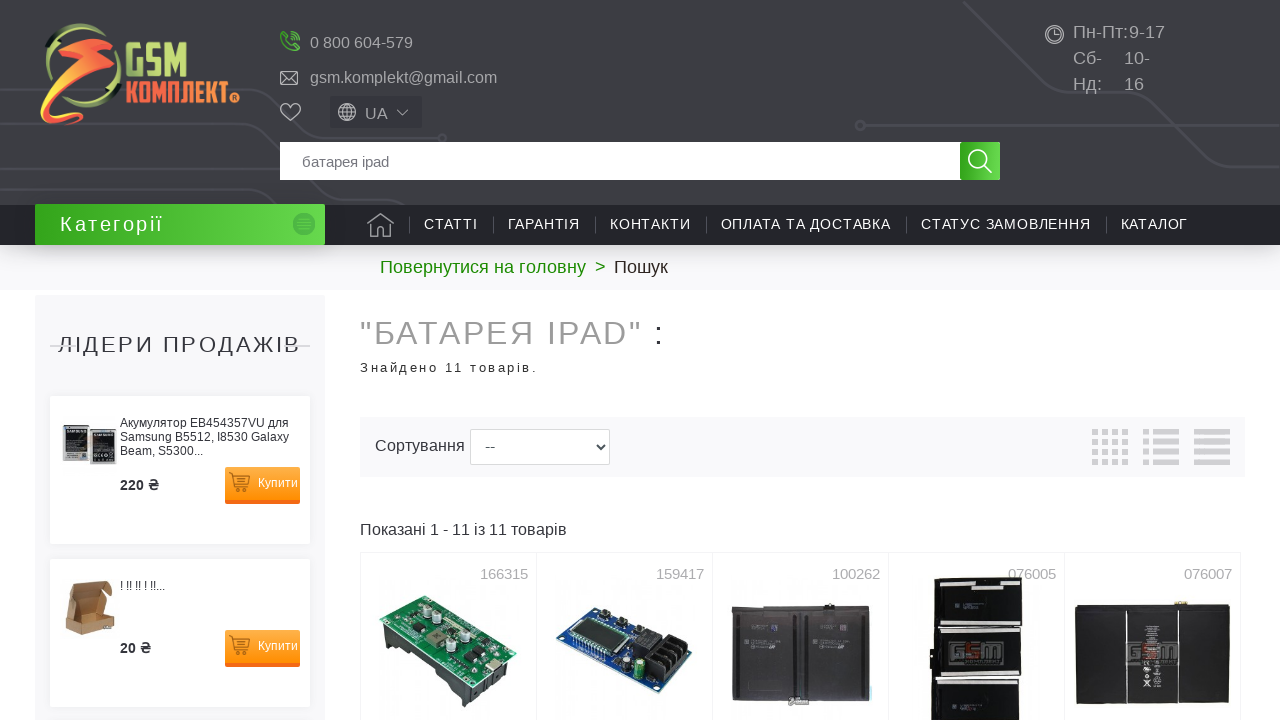

Final verification: product containers are displayed
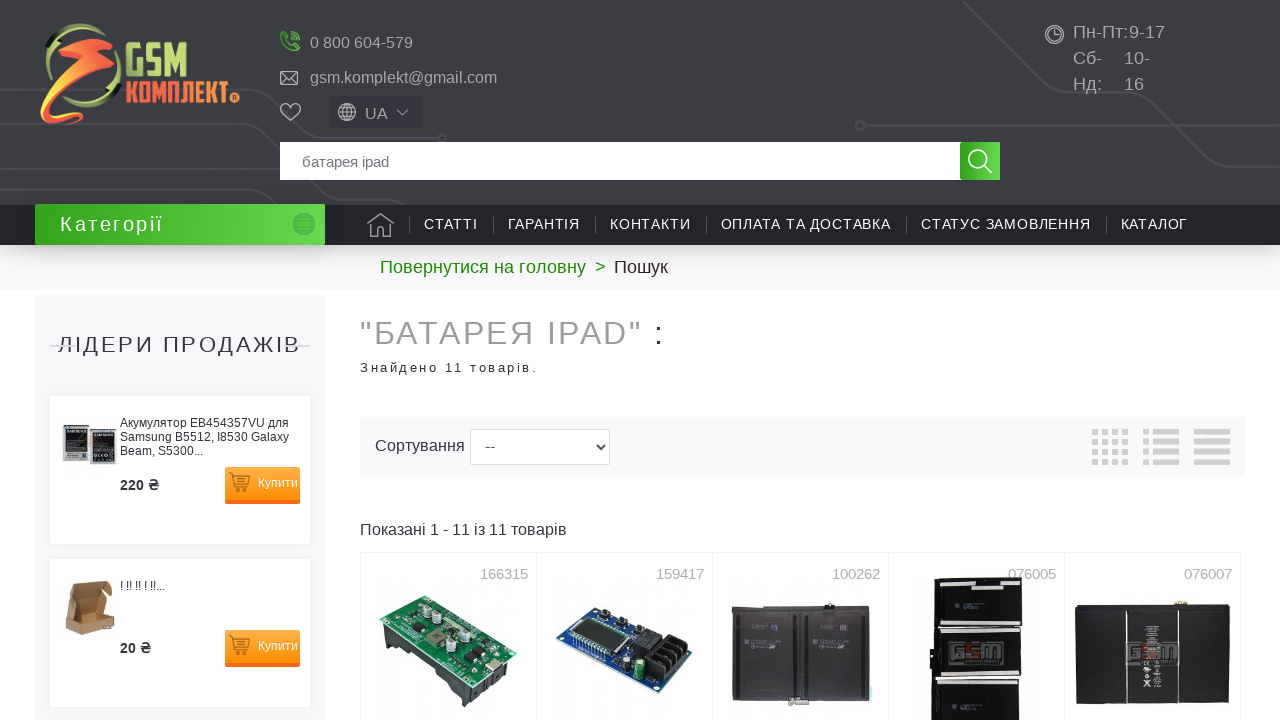

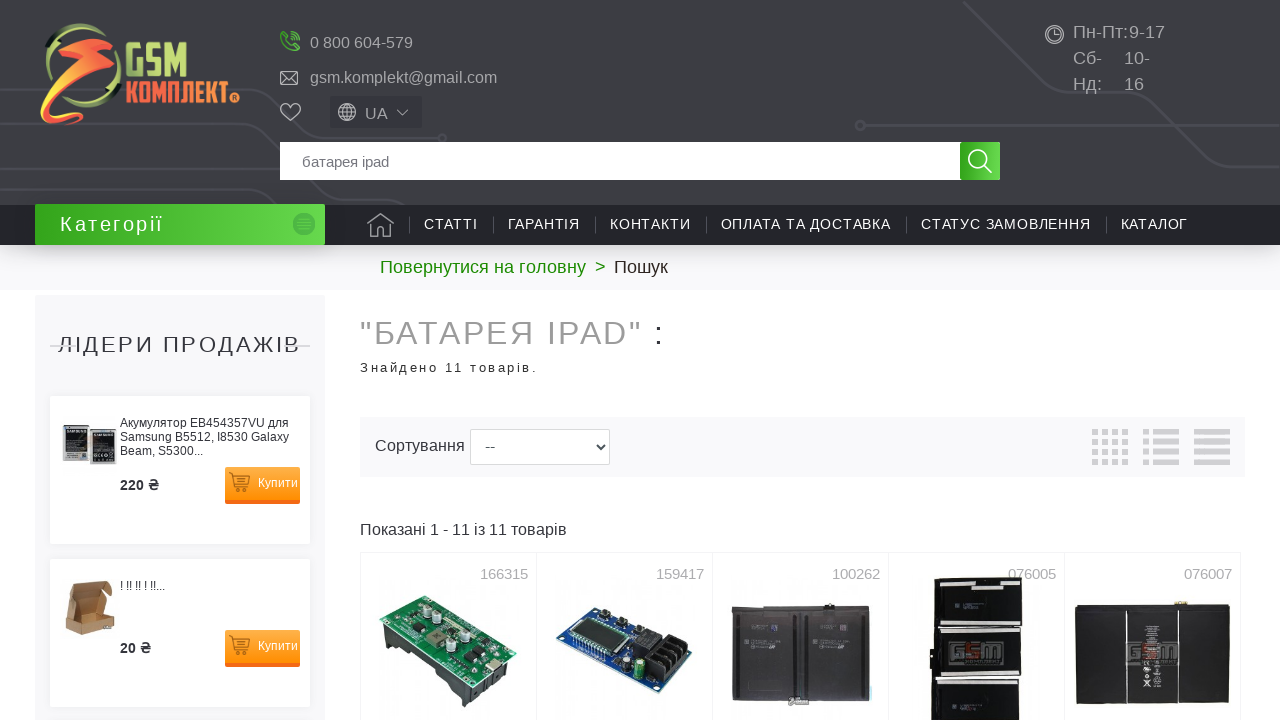